Tests that entering a valid number (82) with a non-perfect square root displays an alert with the correct calculation result

Starting URL: https://kristinek.github.io/site/tasks/enter_a_number

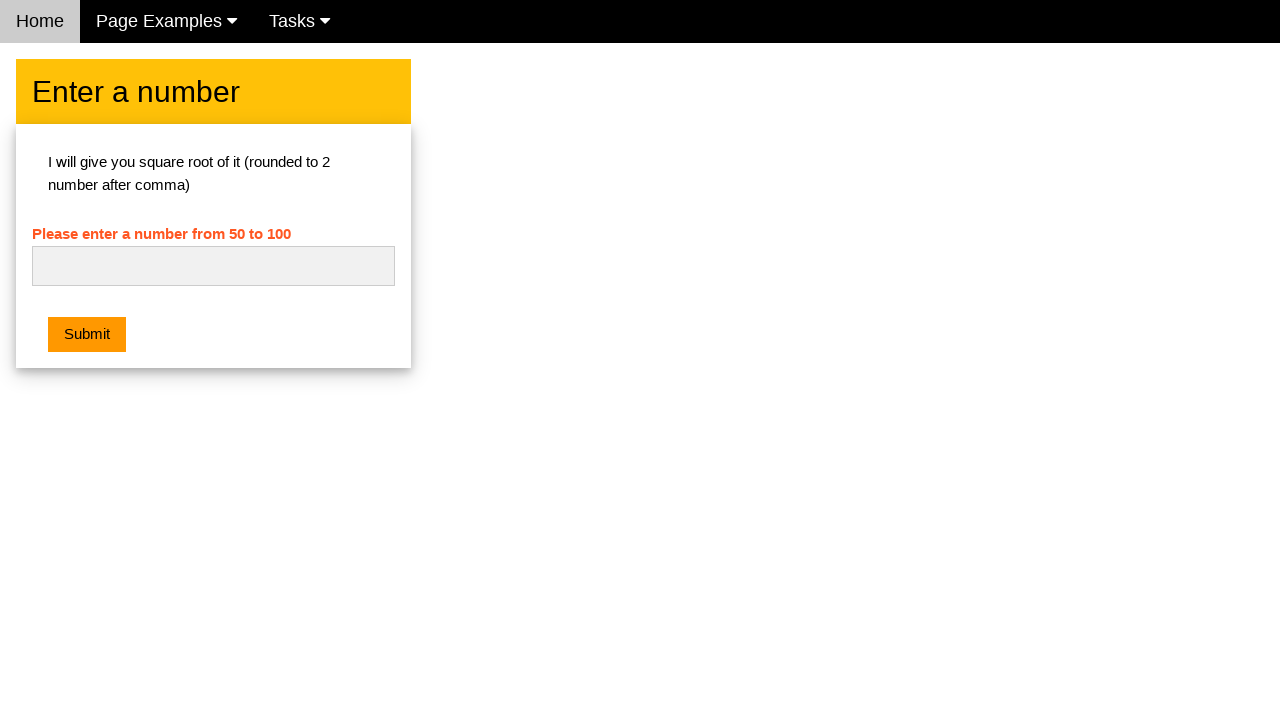

Set up dialog handler to verify alert content for square root calculation
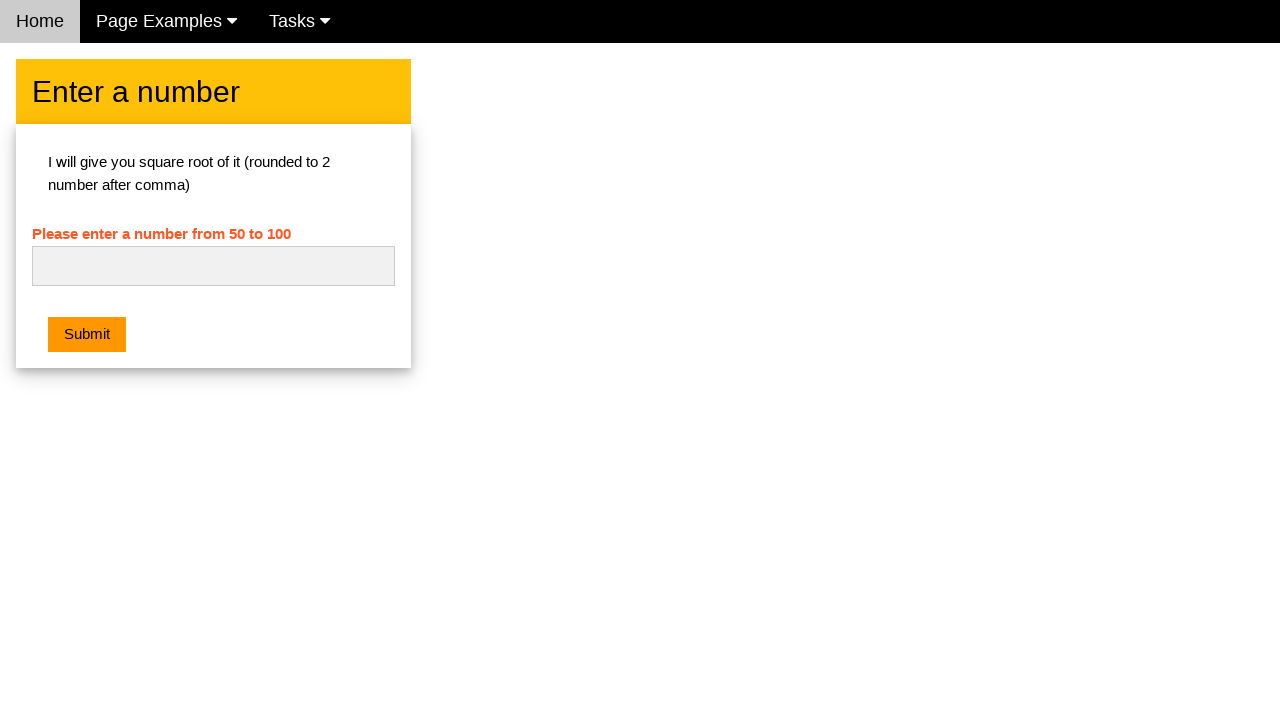

Entered 82 into the number input field on #numb
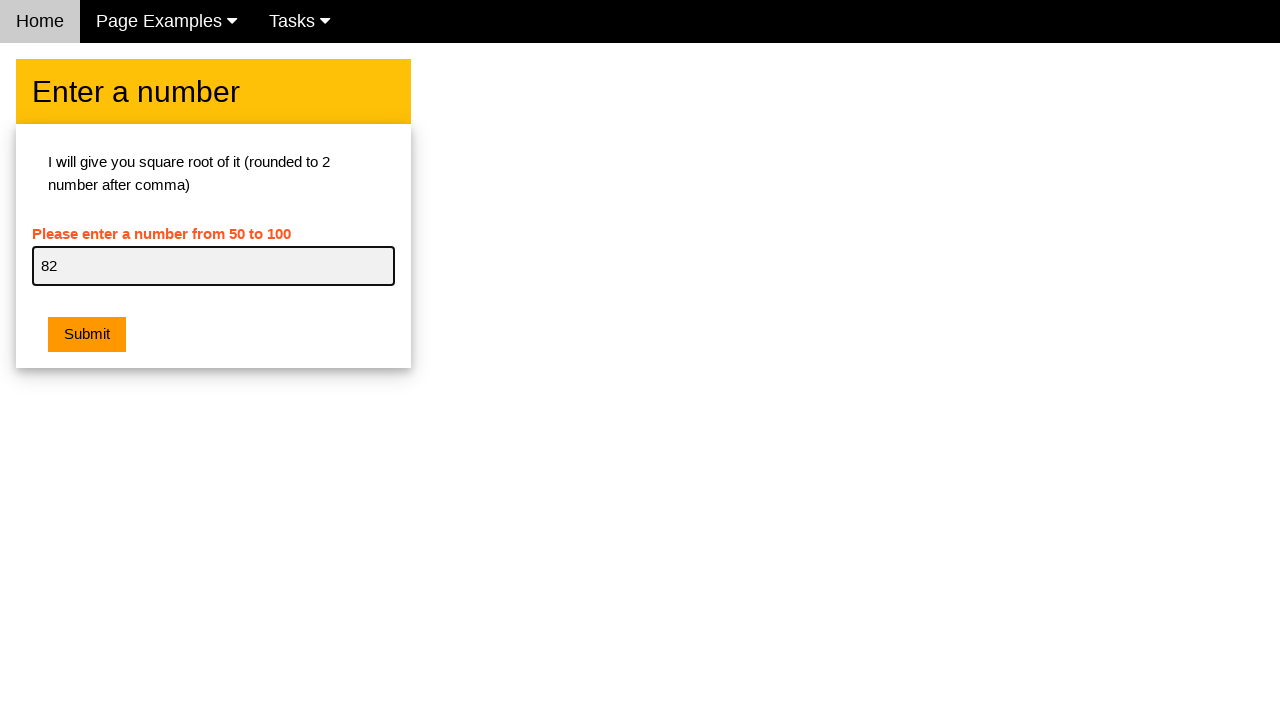

Clicked submit button to calculate square root at (87, 335) on button
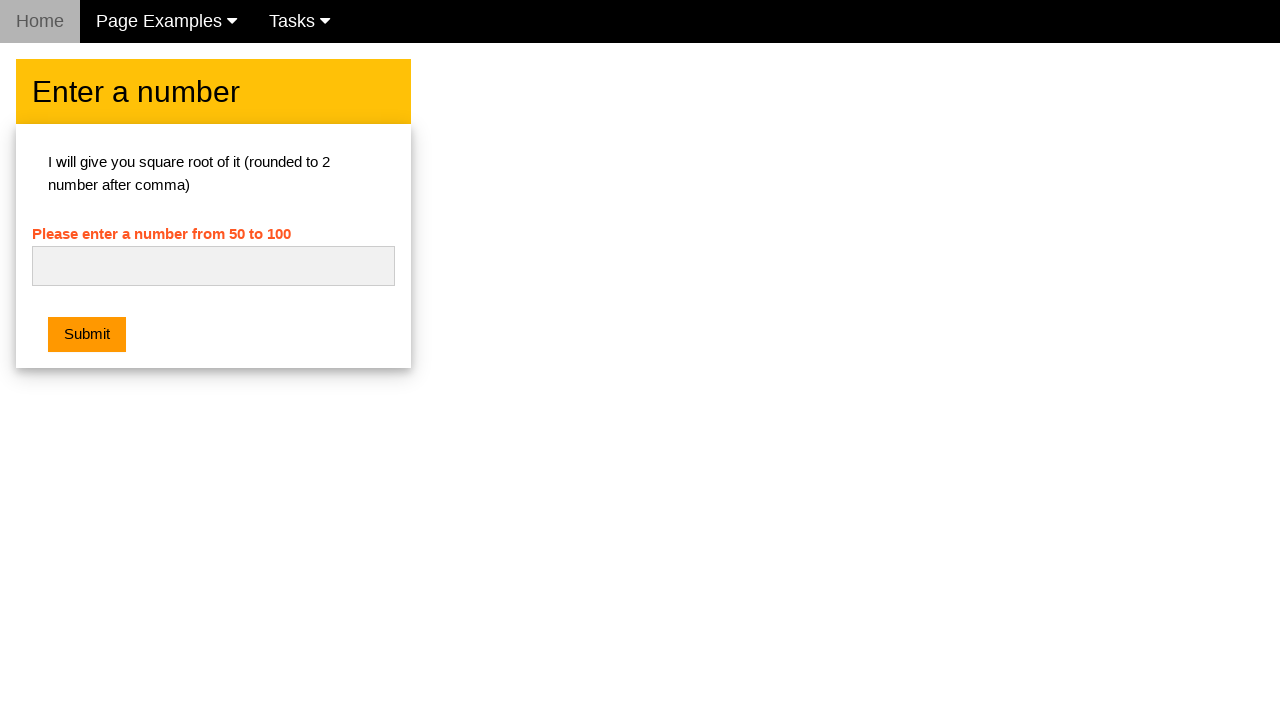

Alert dialog displayed and accepted with correct calculation result
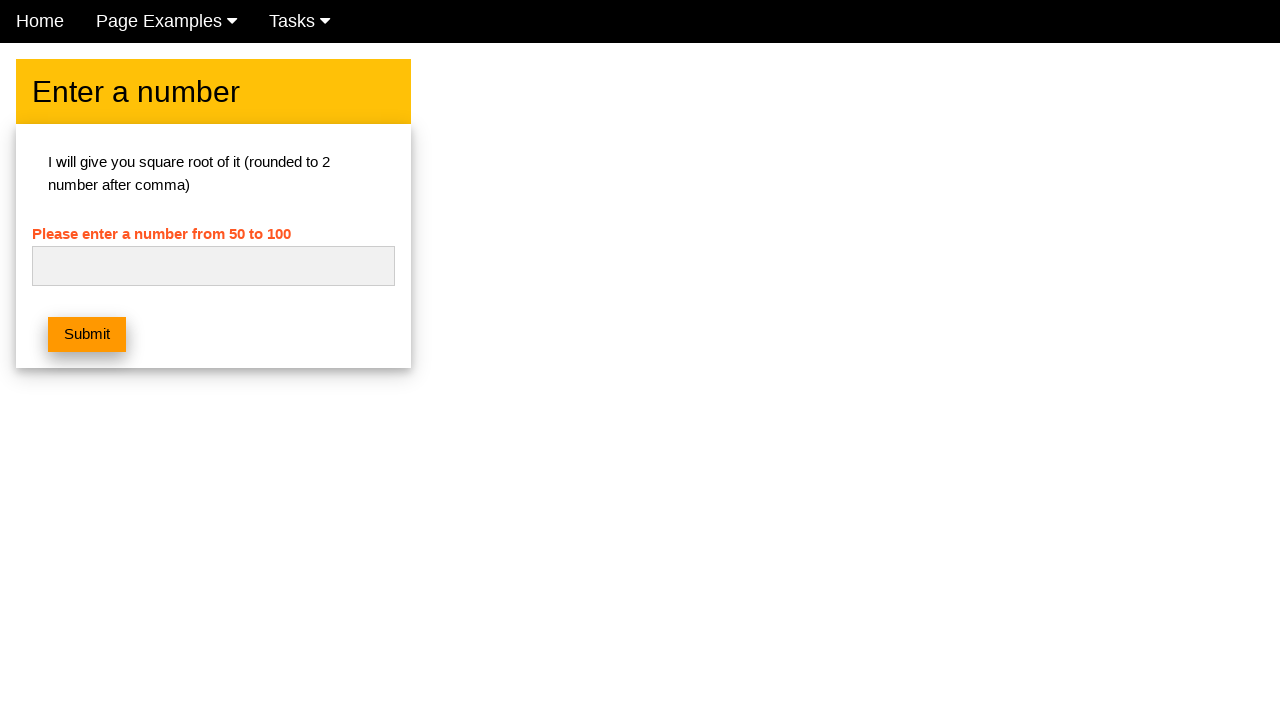

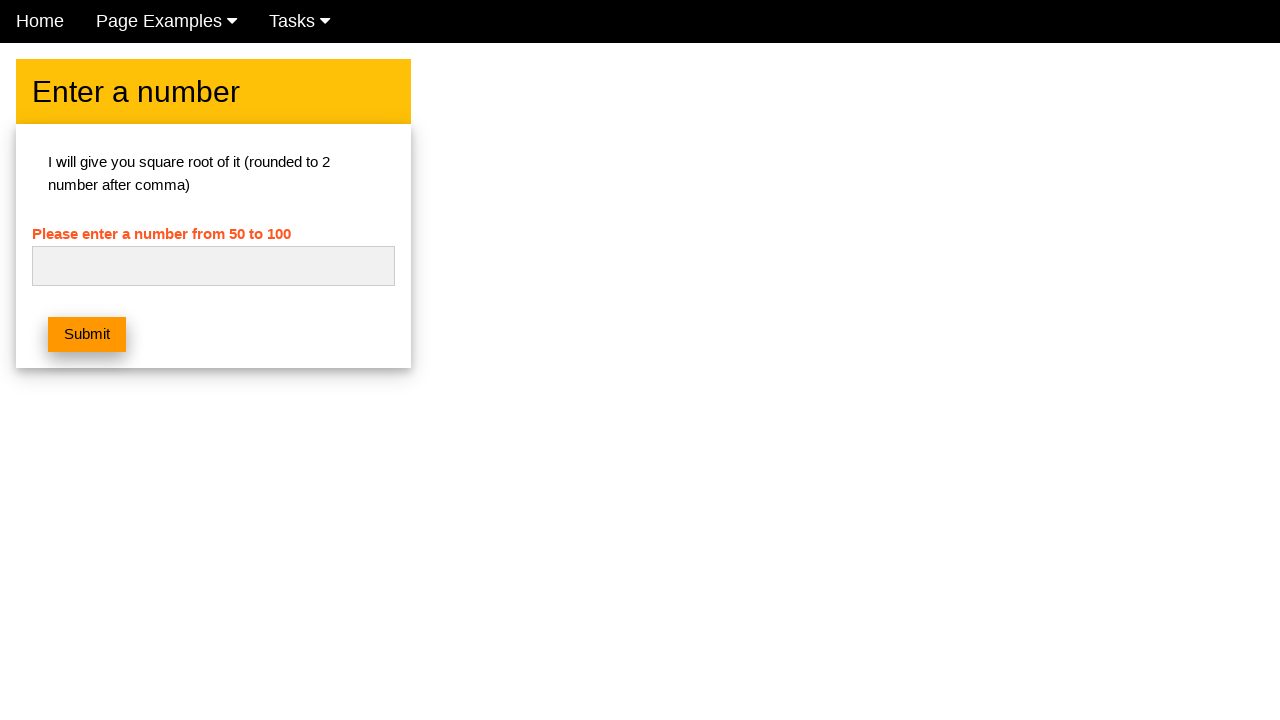